Tests iframe interaction by switching to a single frame and entering text into an input field within that frame.

Starting URL: http://demo.automationtesting.in/Frames.html

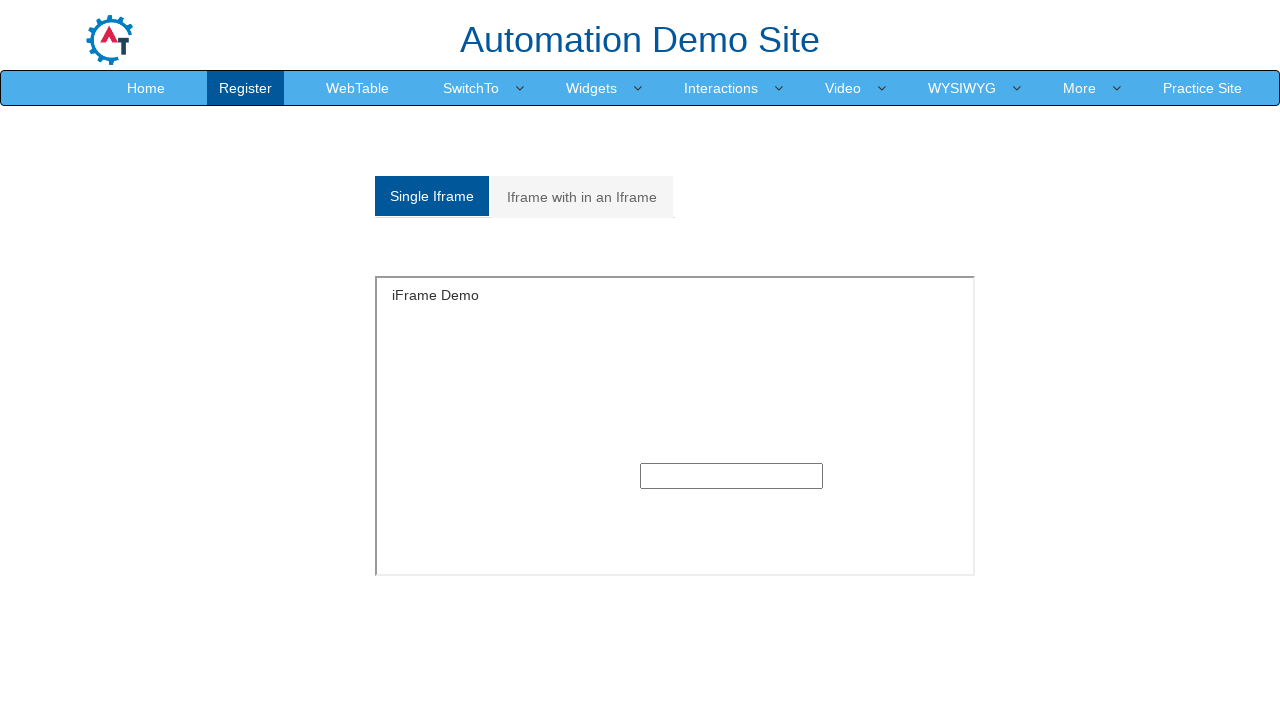

Located iframe with ID 'singleframe'
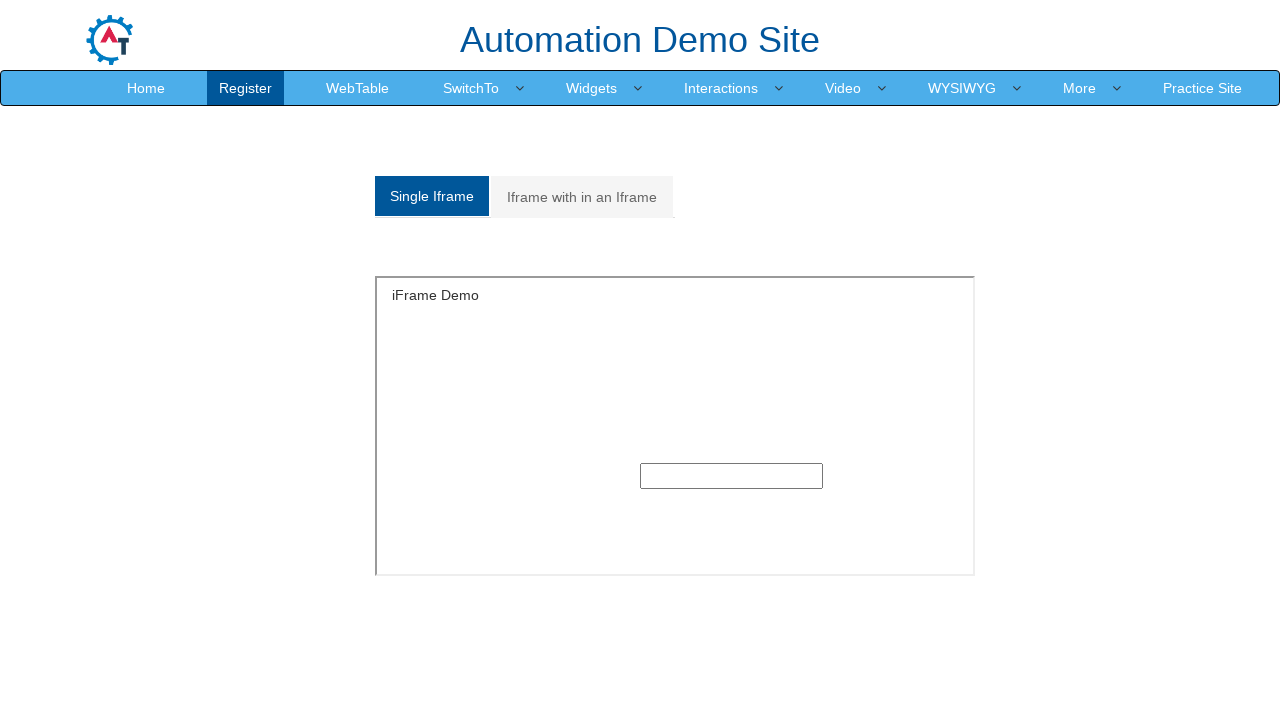

Entered 'anxix' into text input field within iframe on #singleframe >> internal:control=enter-frame >> input[type='text']
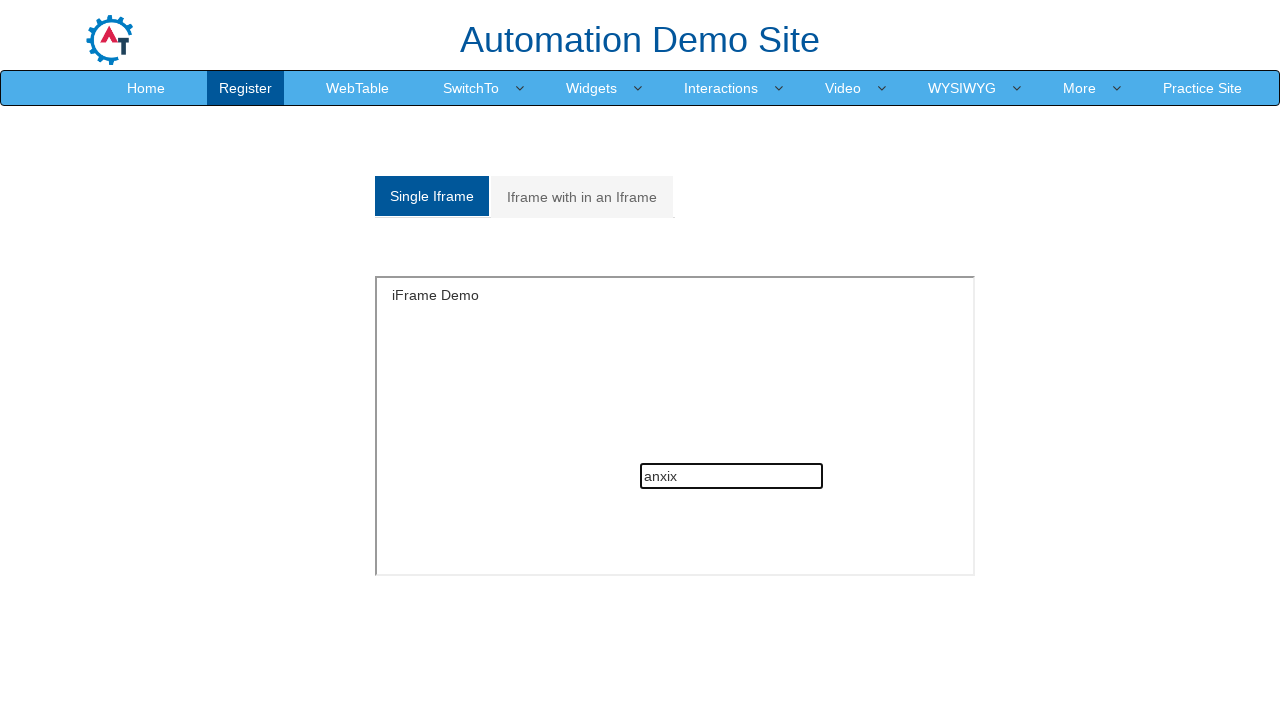

Waited 500ms for action to complete
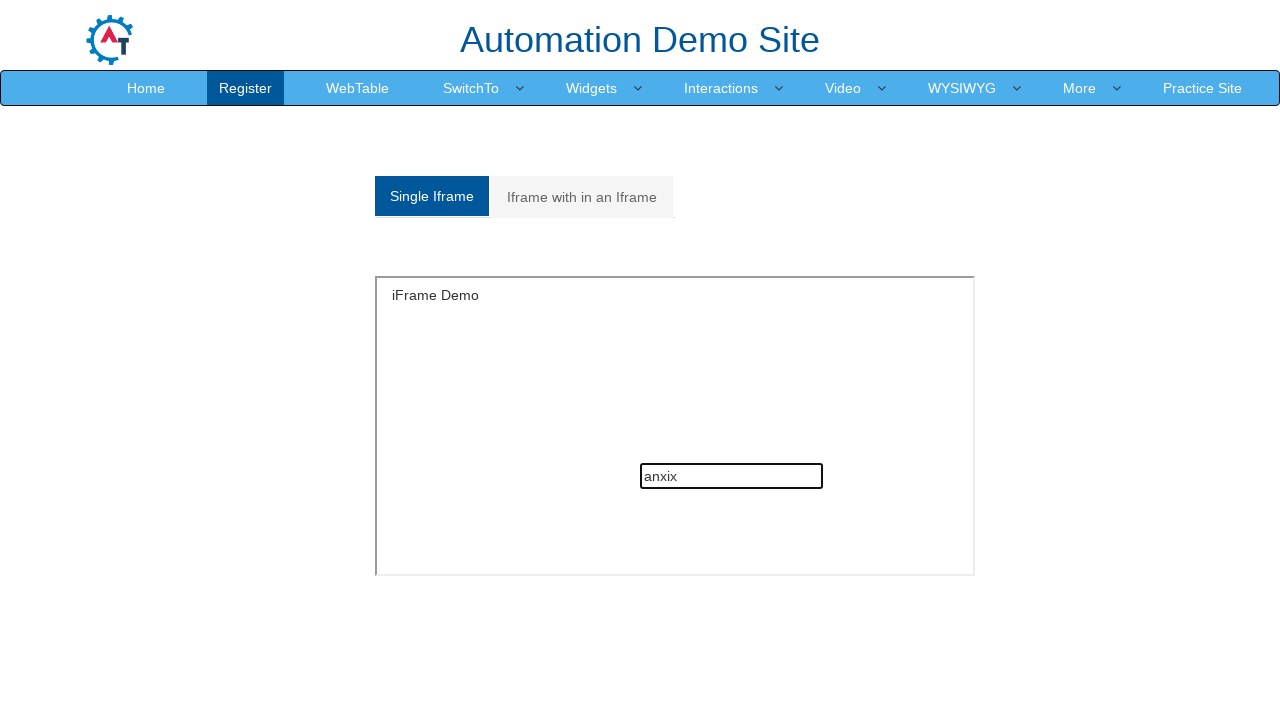

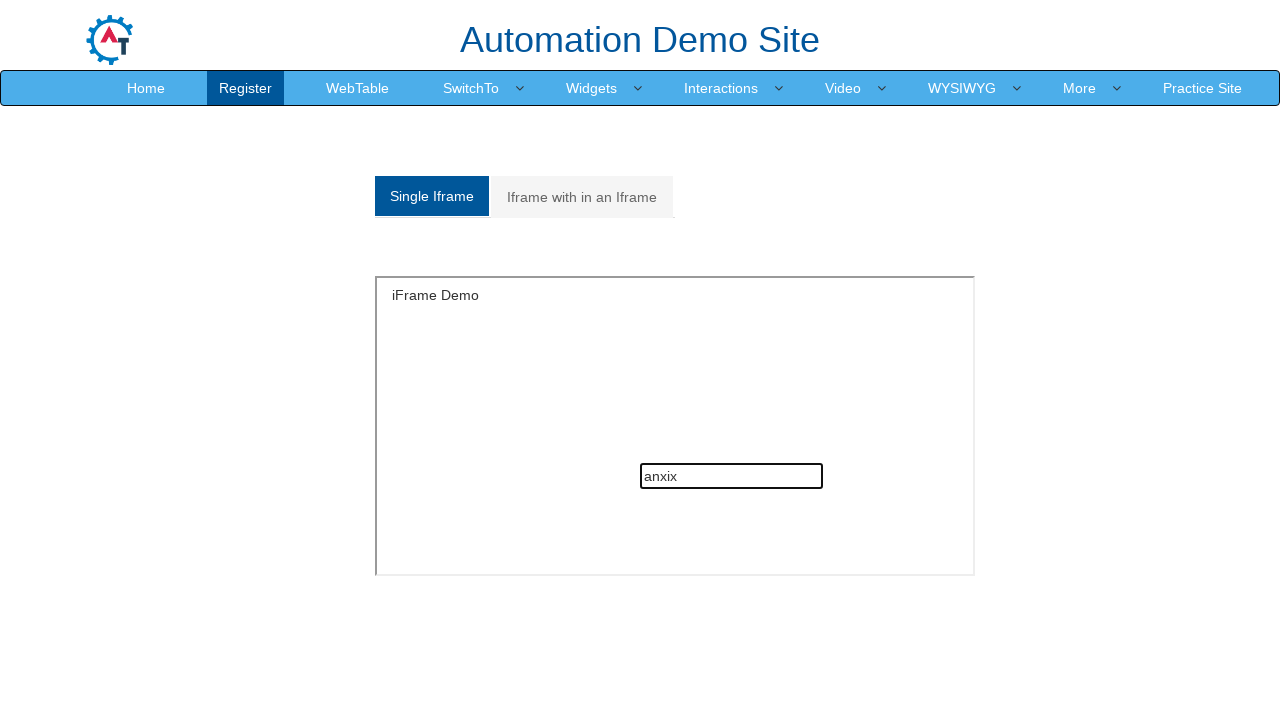